Tests opening a new browser tab by clicking a link and handling the new page context

Starting URL: https://the-internet.herokuapp.com/windows

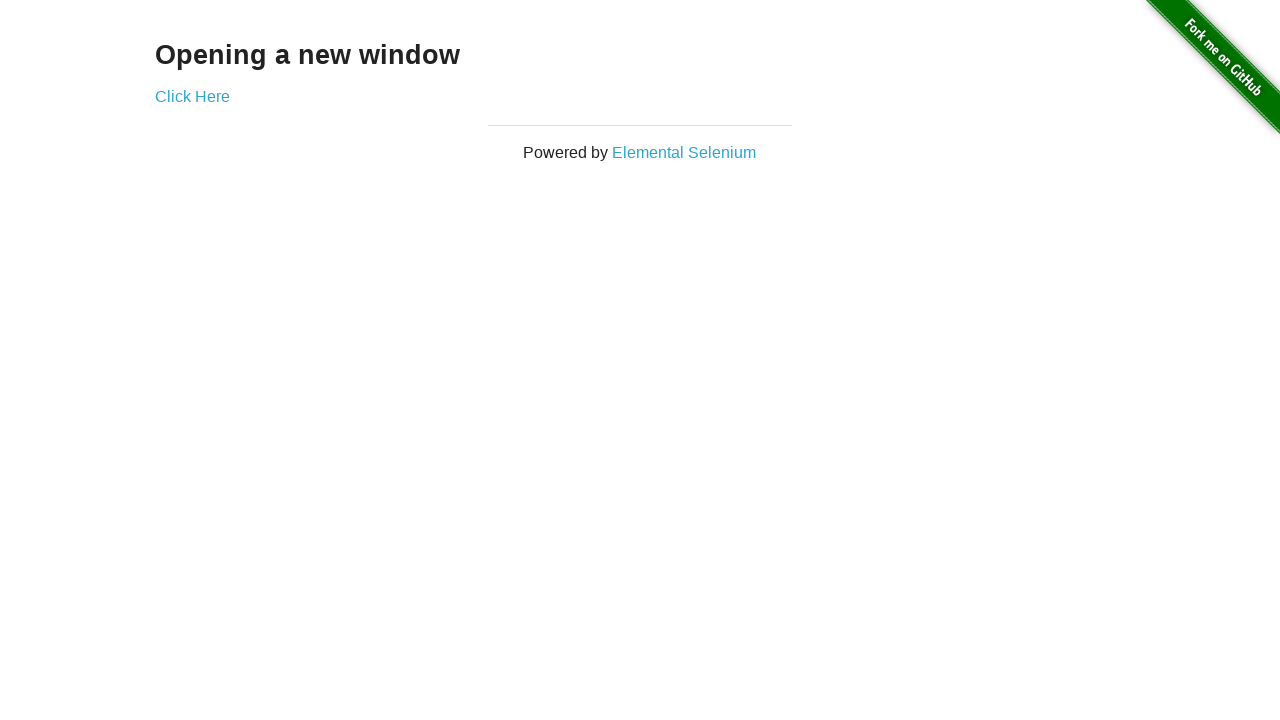

Clicked 'Click Here' link to open new tab at (192, 96) on internal:role=link[name="Click Here"i]
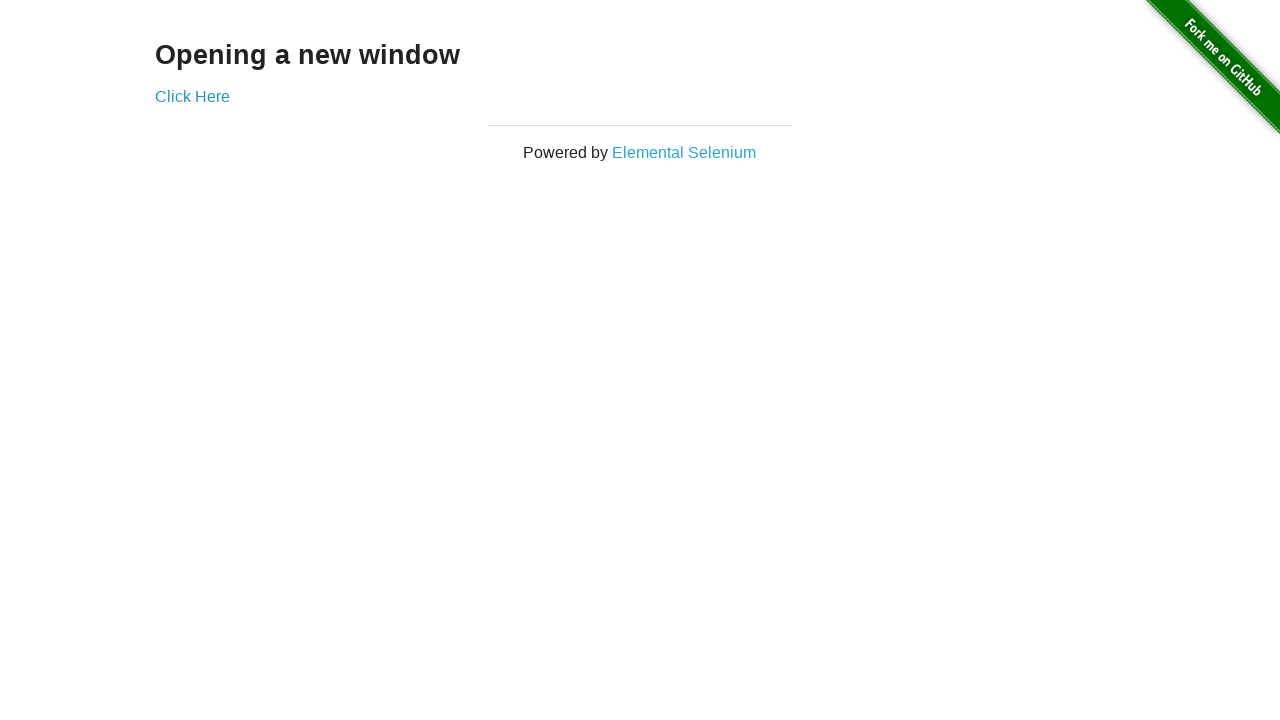

New page context captured
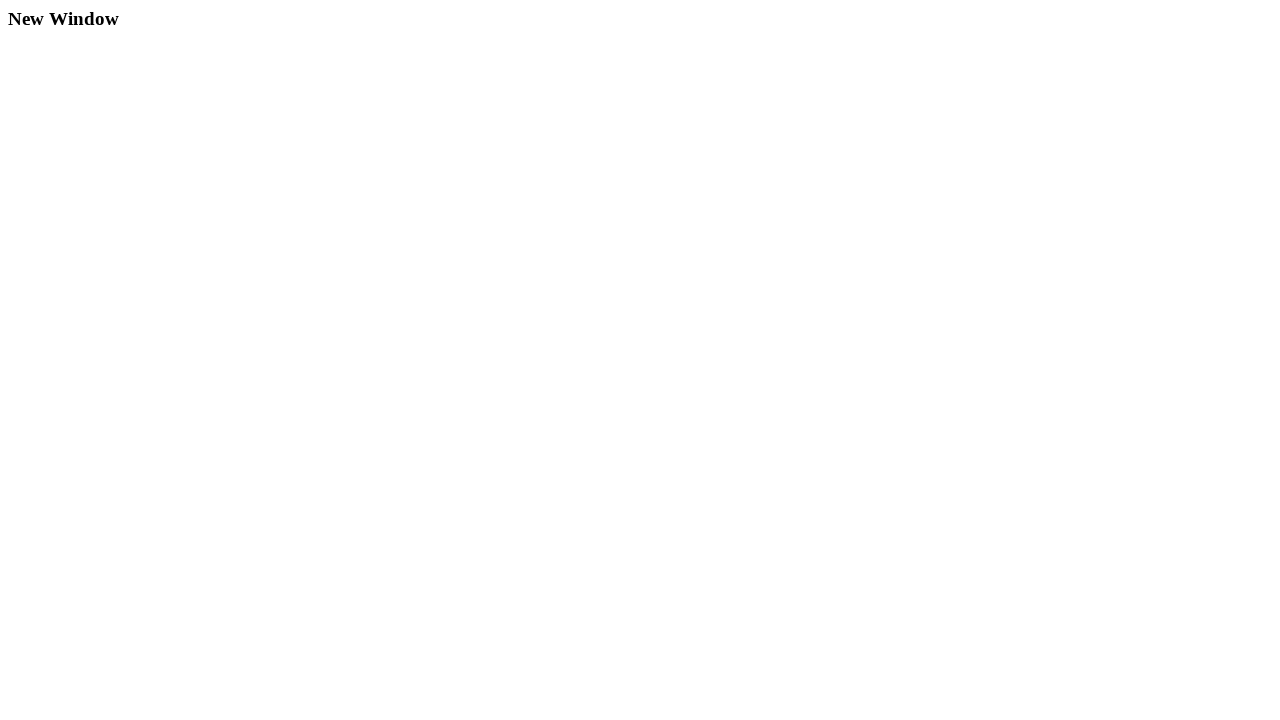

New page finished loading
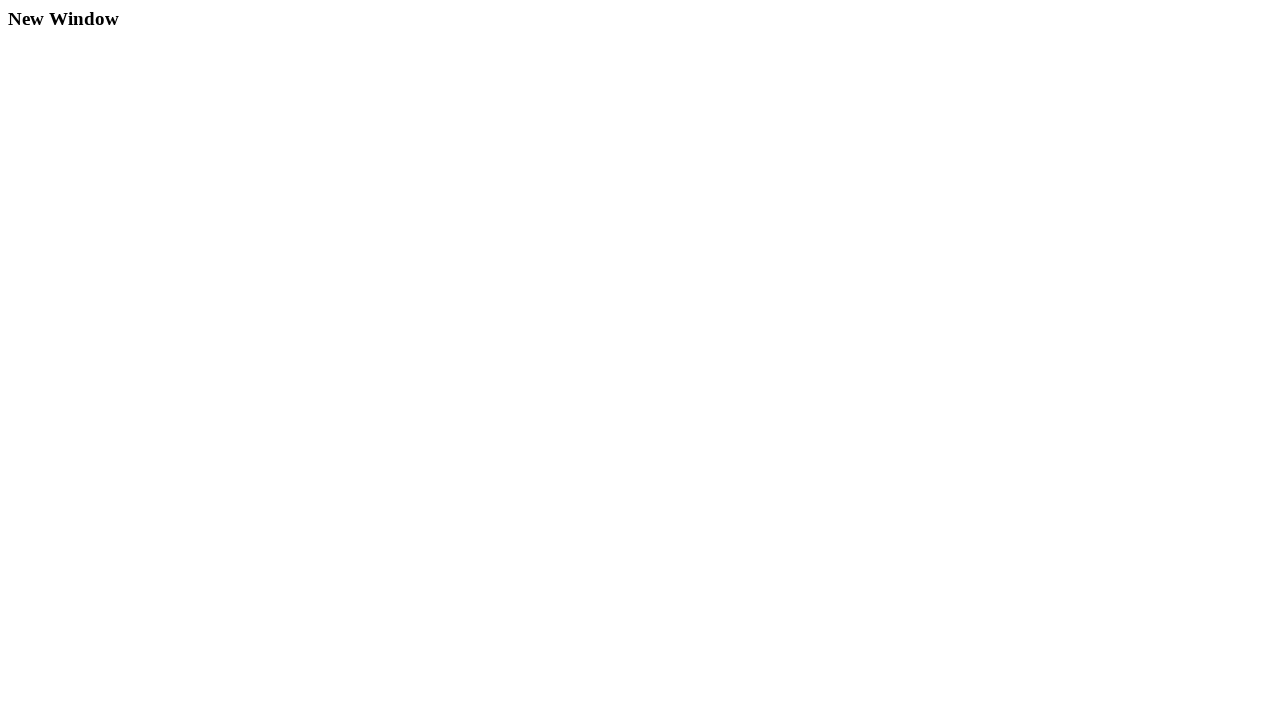

Closed the new page
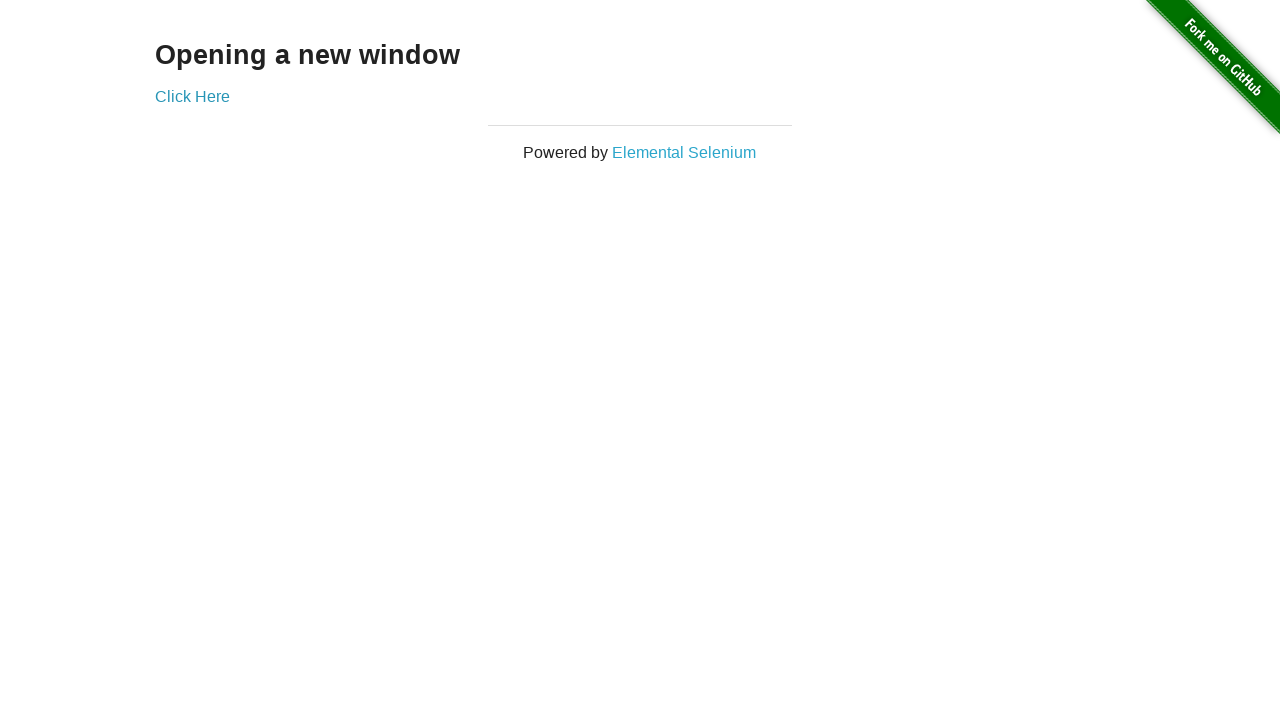

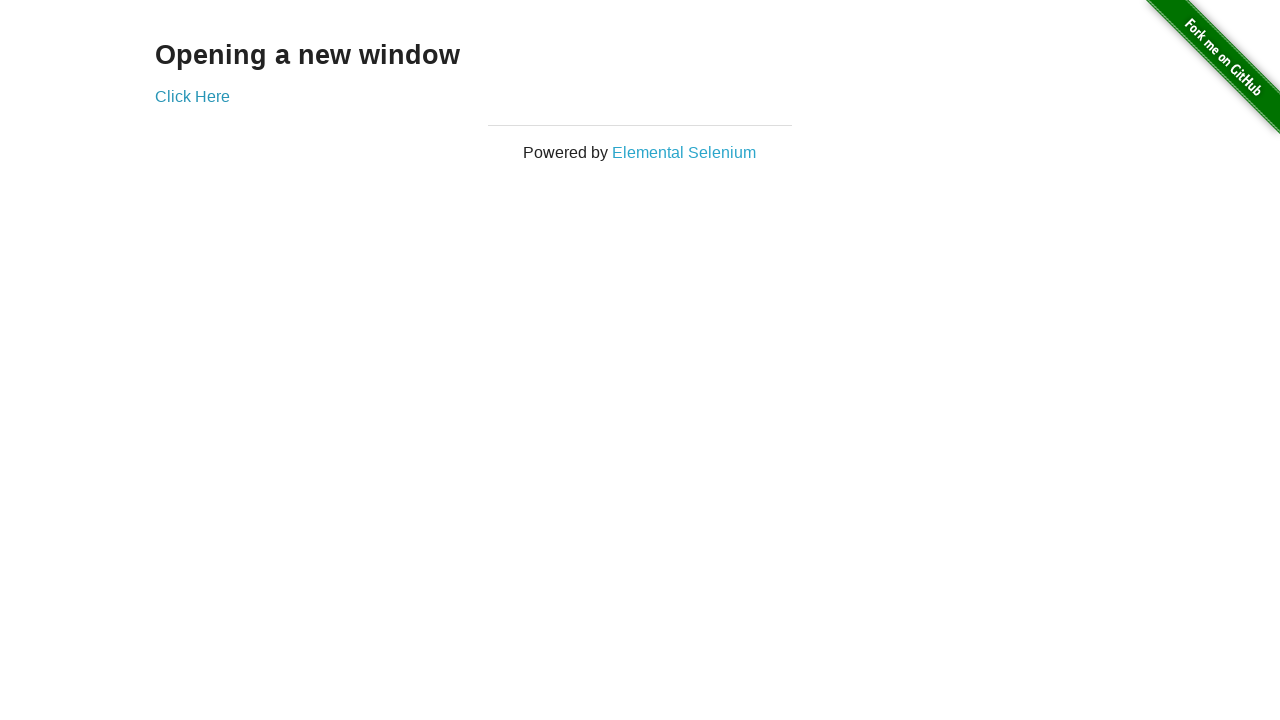